Tests user registration with an existing account to verify duplicate account validation

Starting URL: https://www.demoblaze.com/

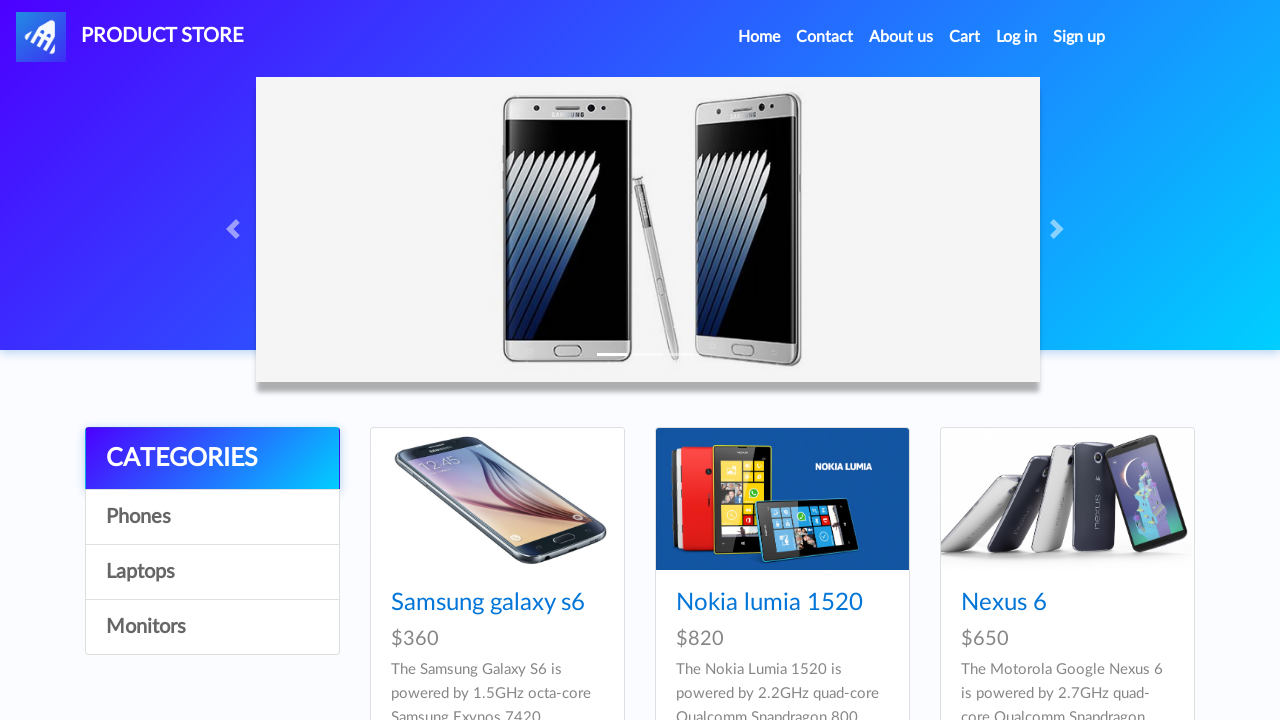

Clicked Sign up button at (1079, 37) on xpath=//*[@id="signin2"]
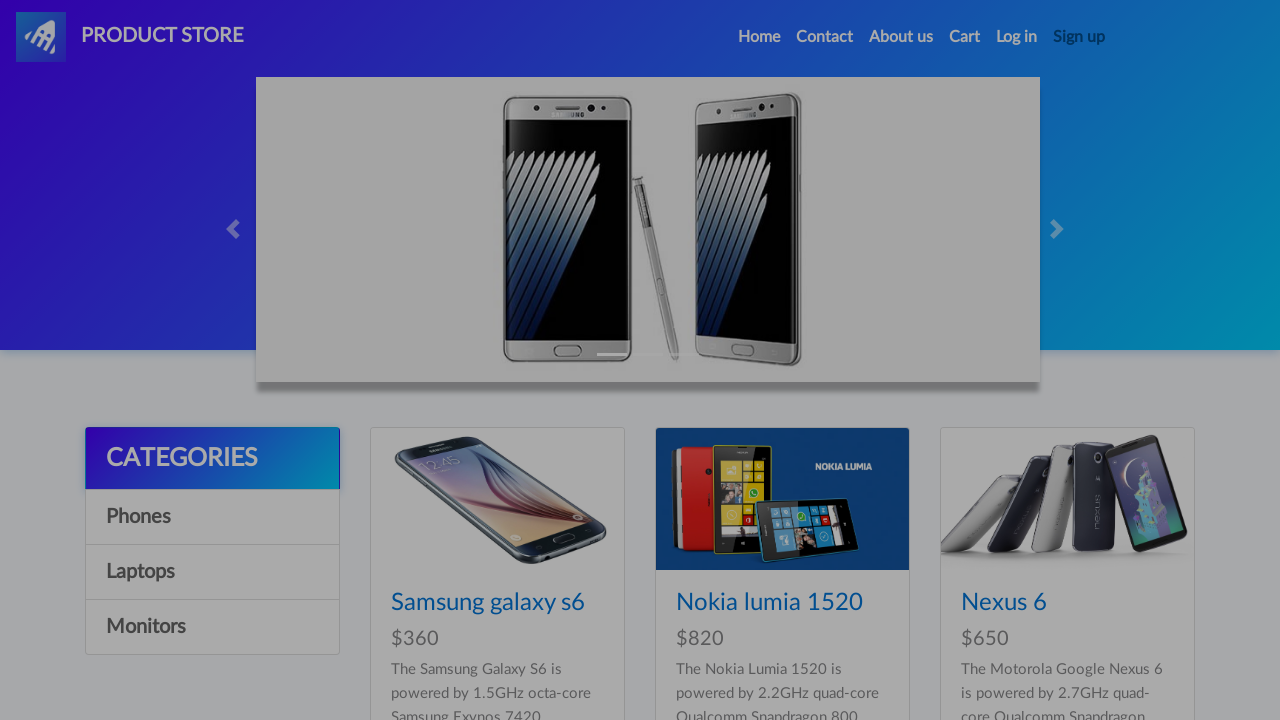

Waited for registration modal to appear
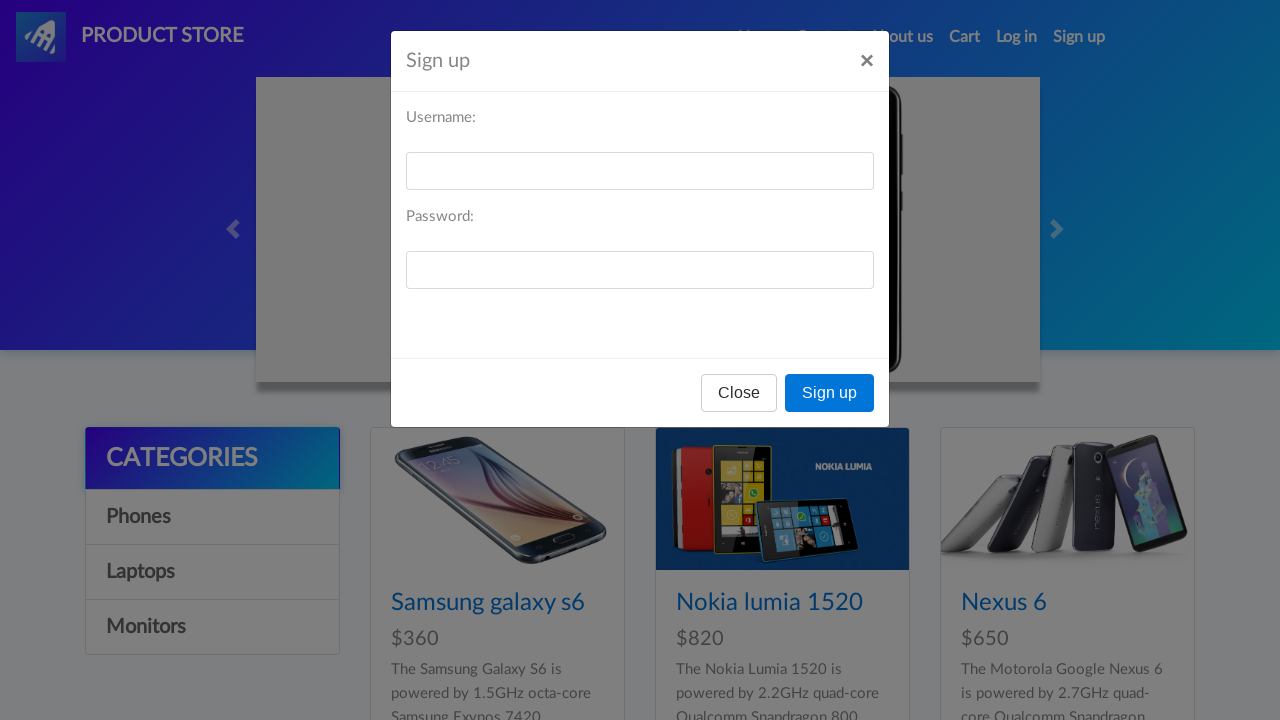

Filled username field with 'valid_user1@example.com' on //*[@id="sign-username"]
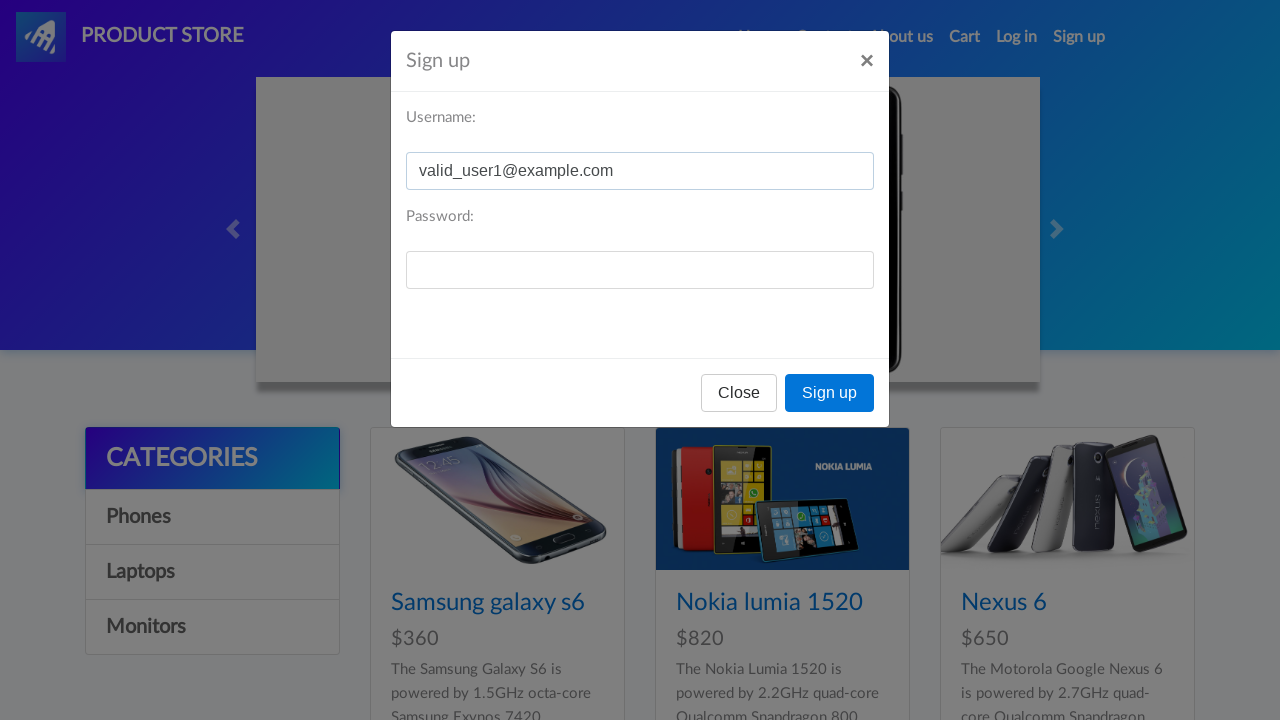

Filled password field with 'Valid@--Password123' on //*[@id="sign-password"]
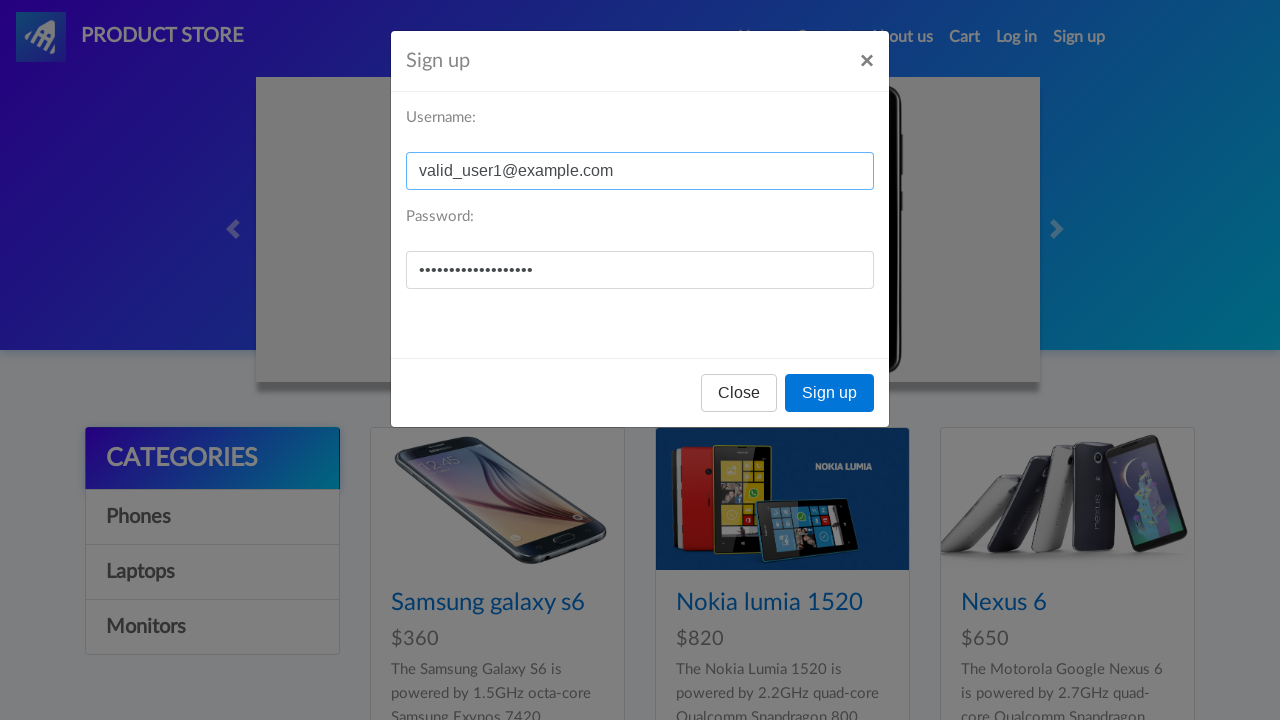

Clicked Sign up button in modal to submit registration at (830, 393) on xpath=//*[@id="signInModal"]/div/div/div[3]/button[2]
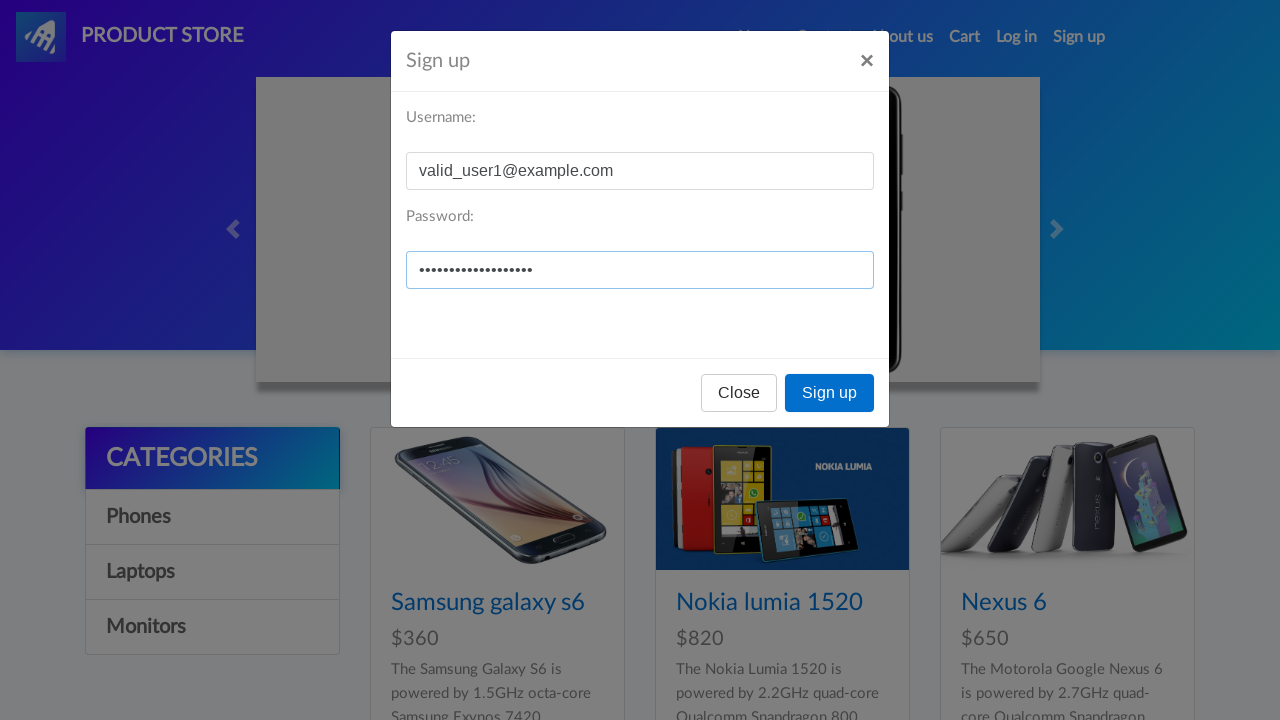

Set up dialog handler to accept alerts for duplicate account validation
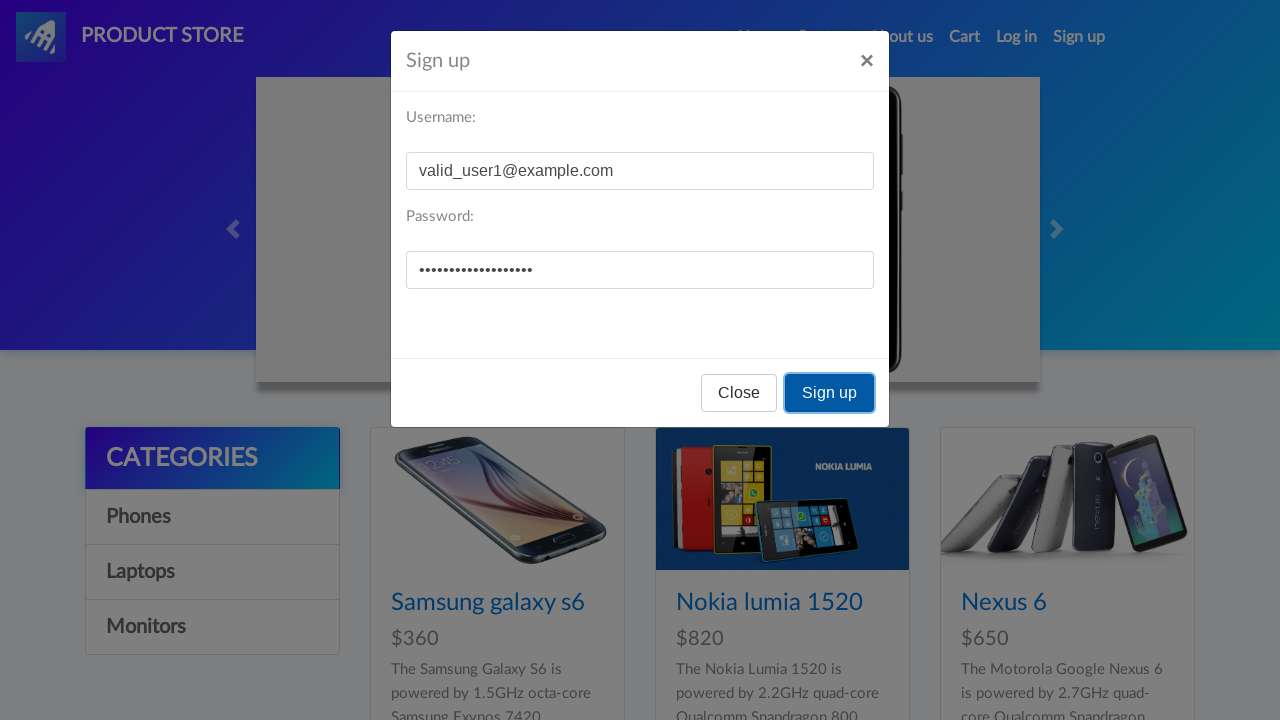

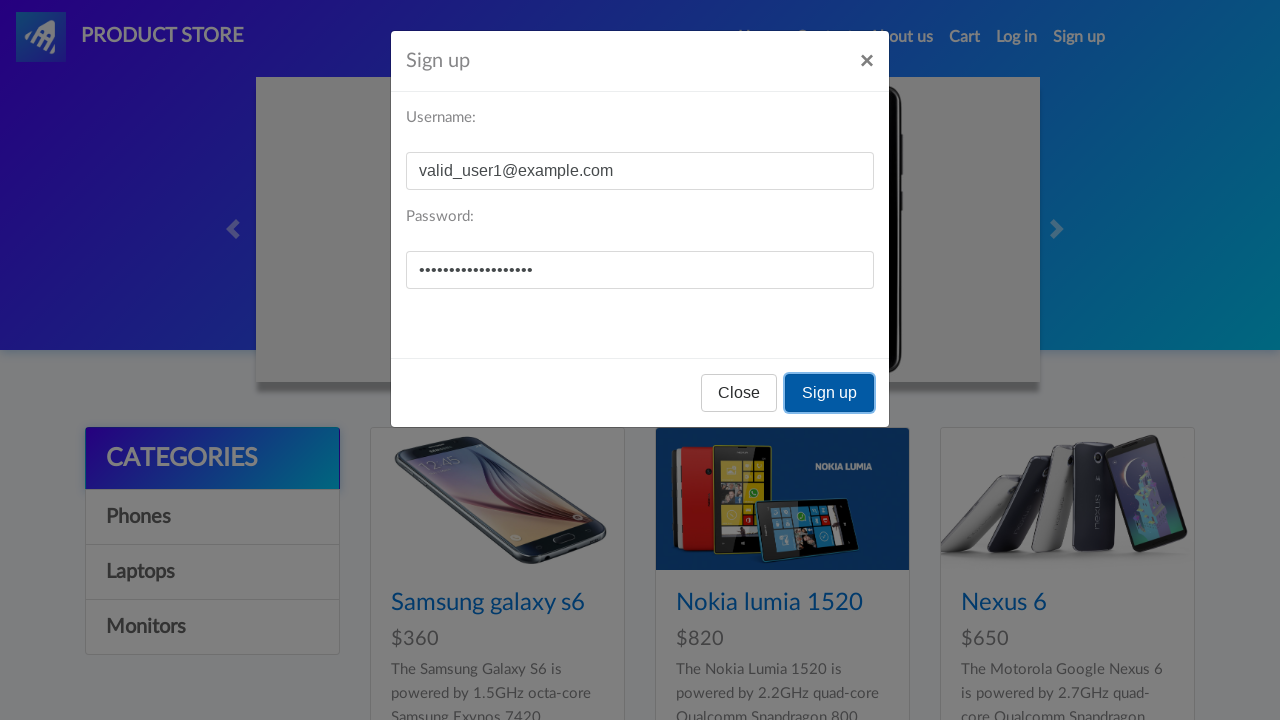